Tests button click functionality on LeafGround practice page by clicking a button and verifying the page responds

Starting URL: https://www.leafground.com/button.xhtml

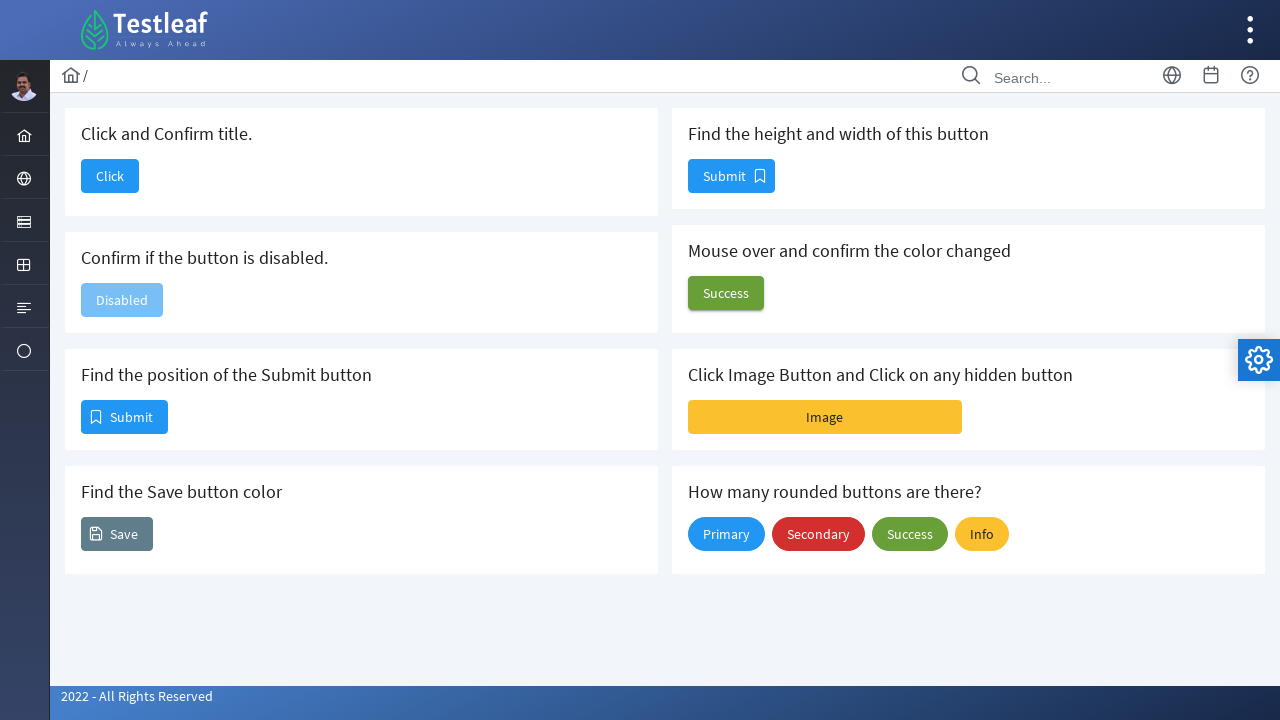

Clicked button on LeafGround button practice page at (110, 176) on xpath=//*[@id='j_idt88:j_idt90']/span
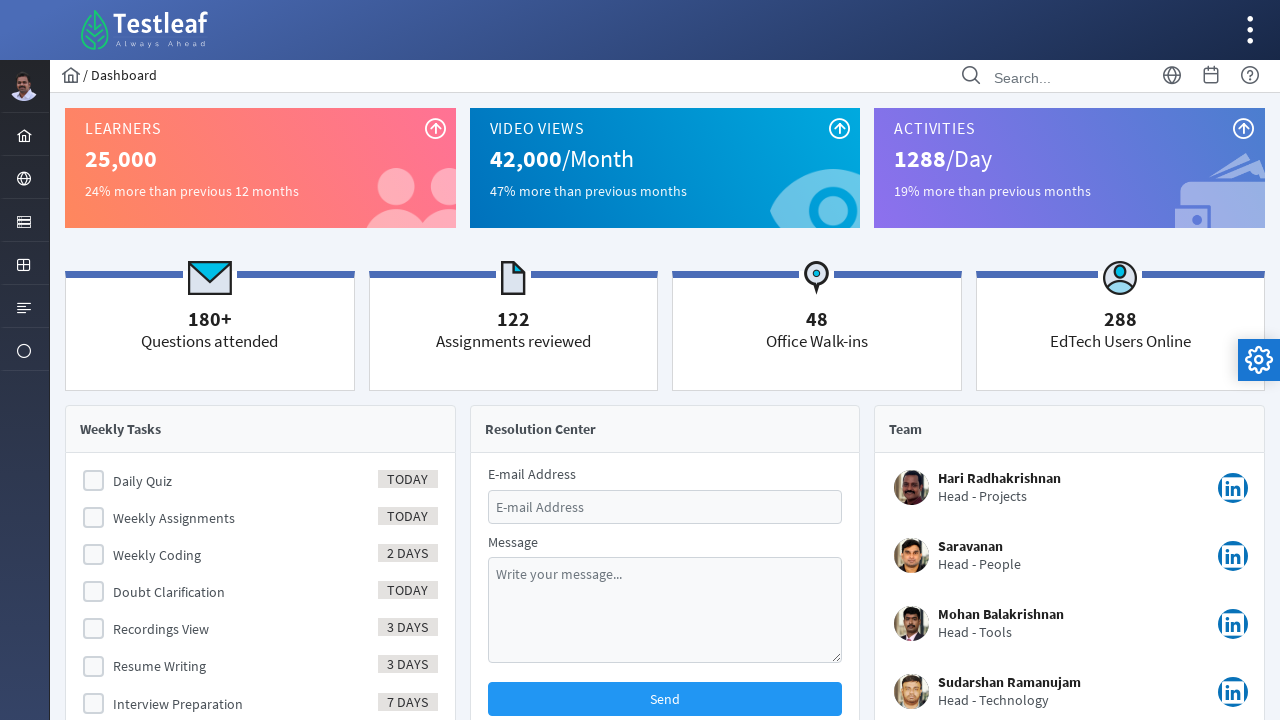

Page loaded and DOM content ready after button click
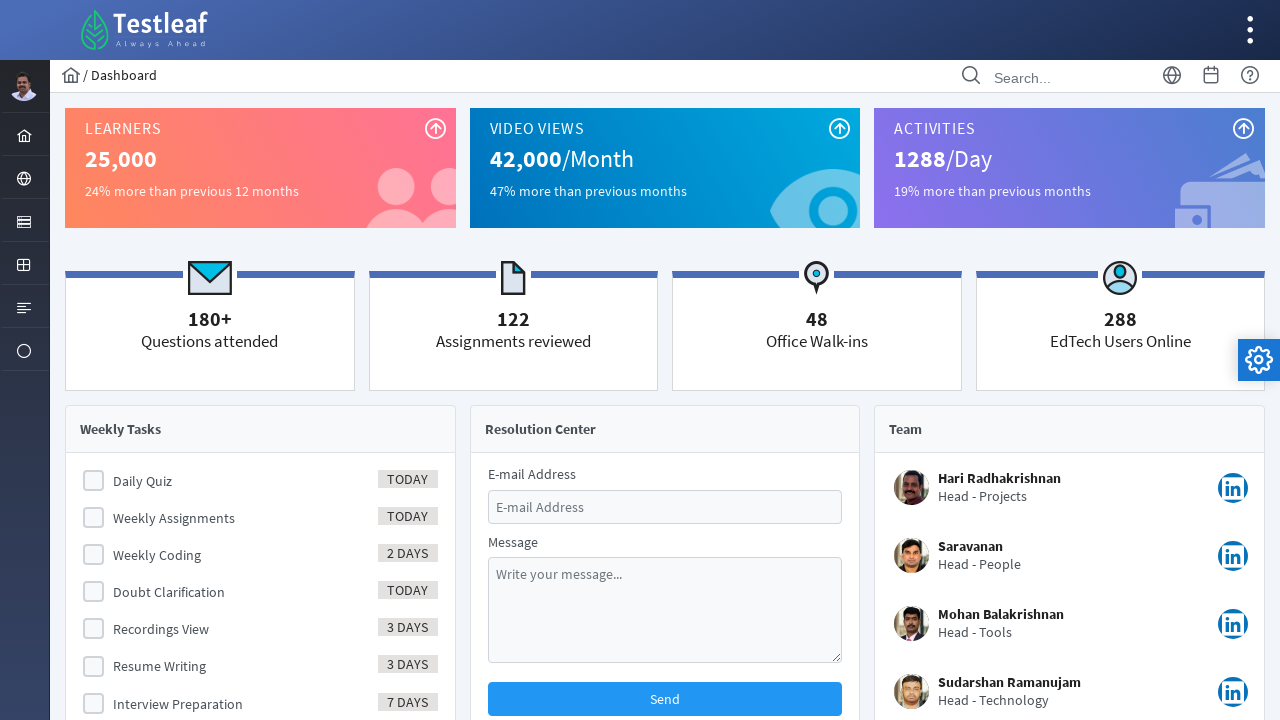

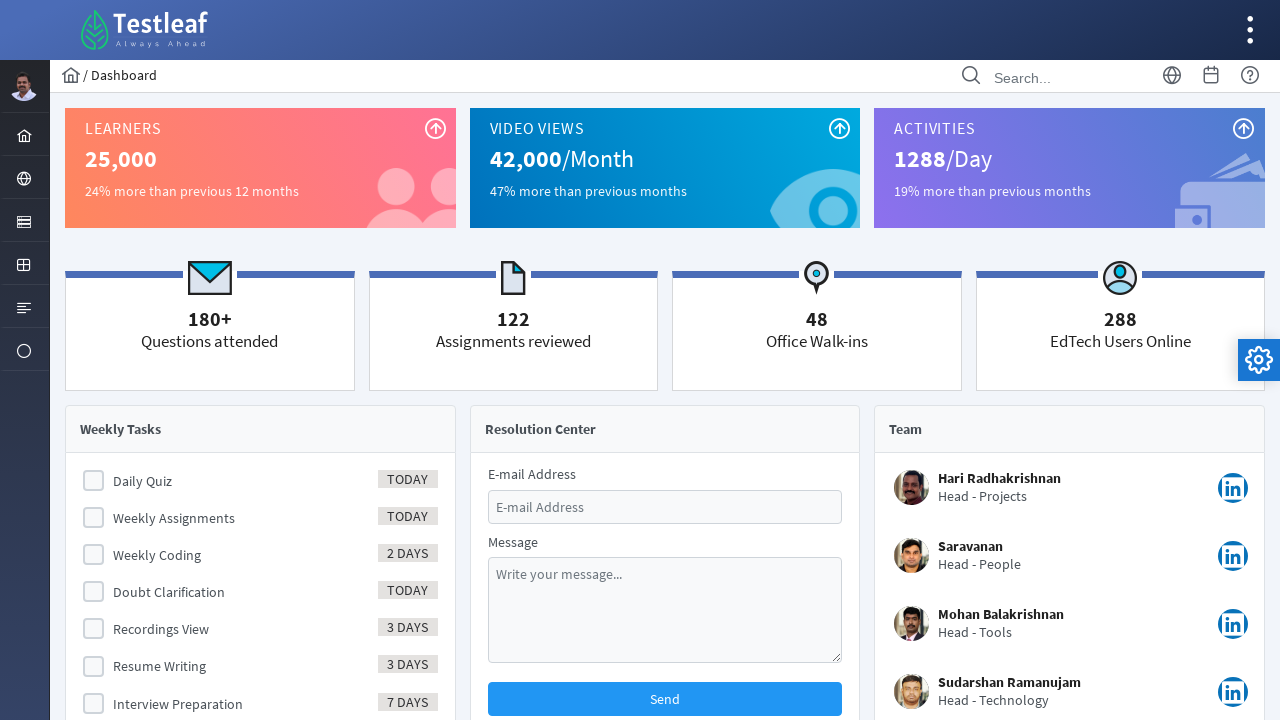